Tests window handling functionality by opening a new window, verifying content in both windows, and switching between them

Starting URL: https://the-internet.herokuapp.com/windows

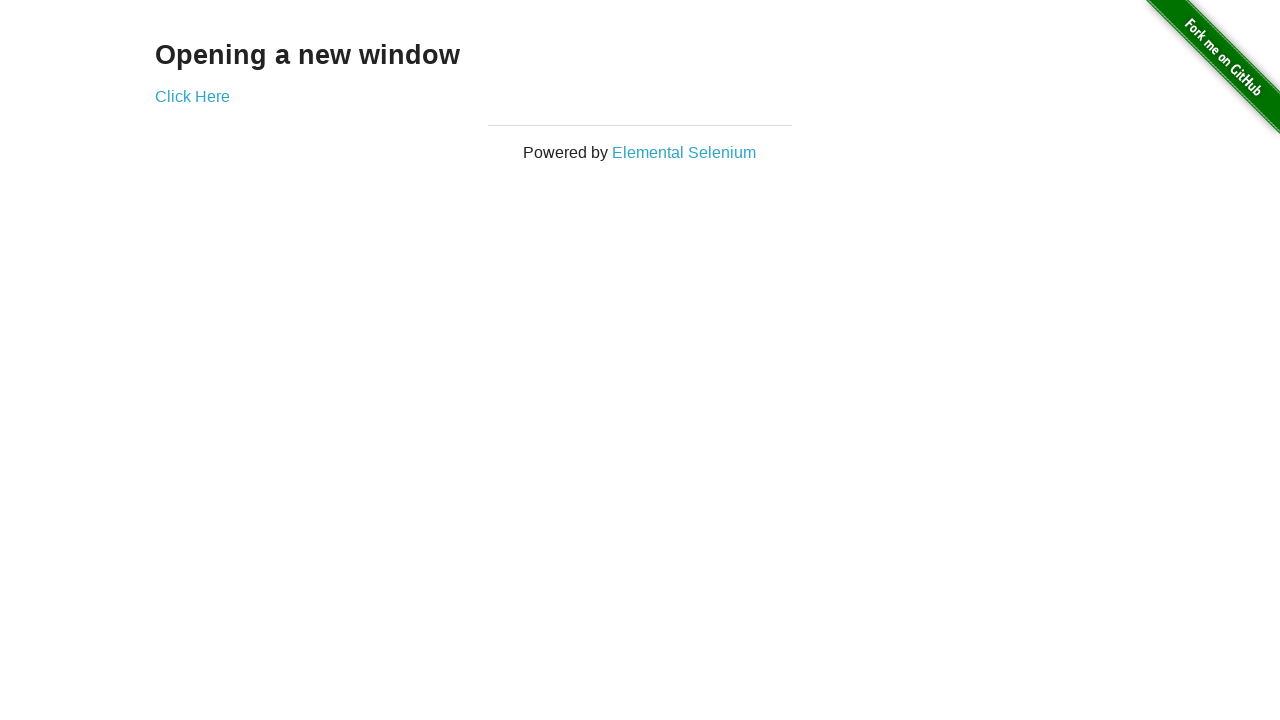

Verified 'Opening a new window' text is present on page
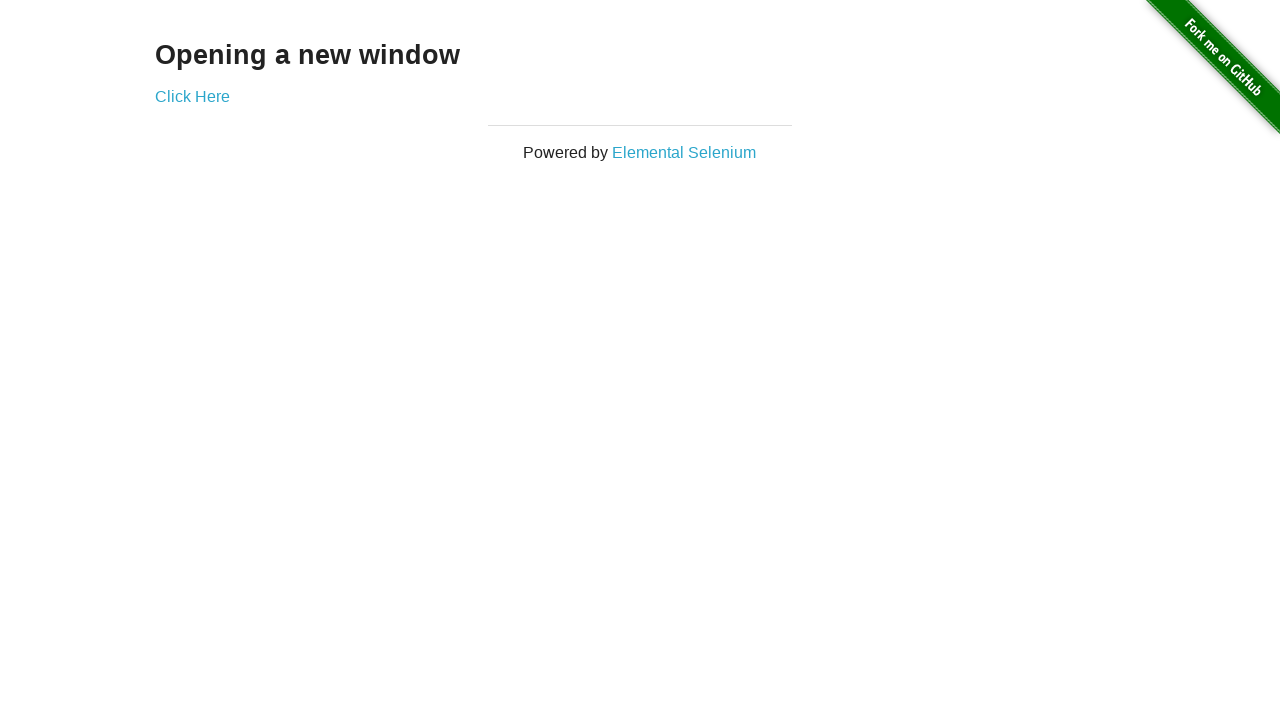

Verified page title contains 'The Internet'
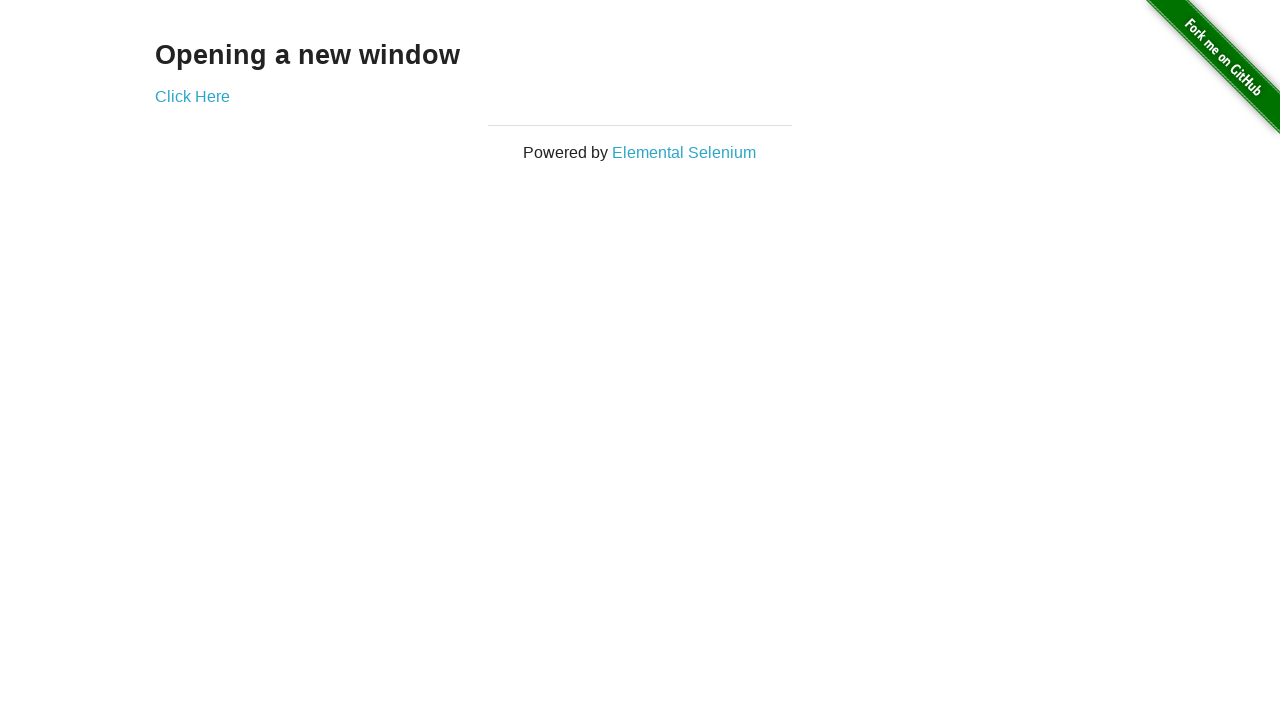

Clicked 'Click Here' link and new window opened at (192, 96) on xpath=//*[text()='Click Here']
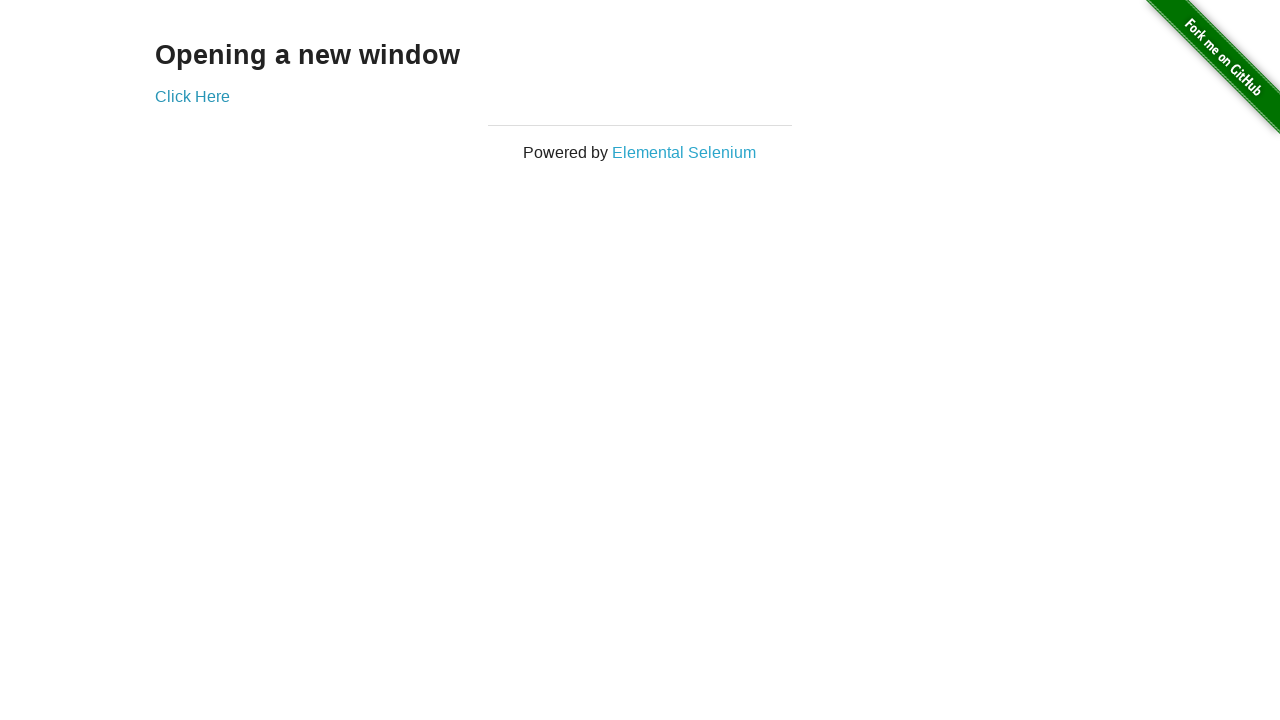

Verified new window title contains 'New Window'
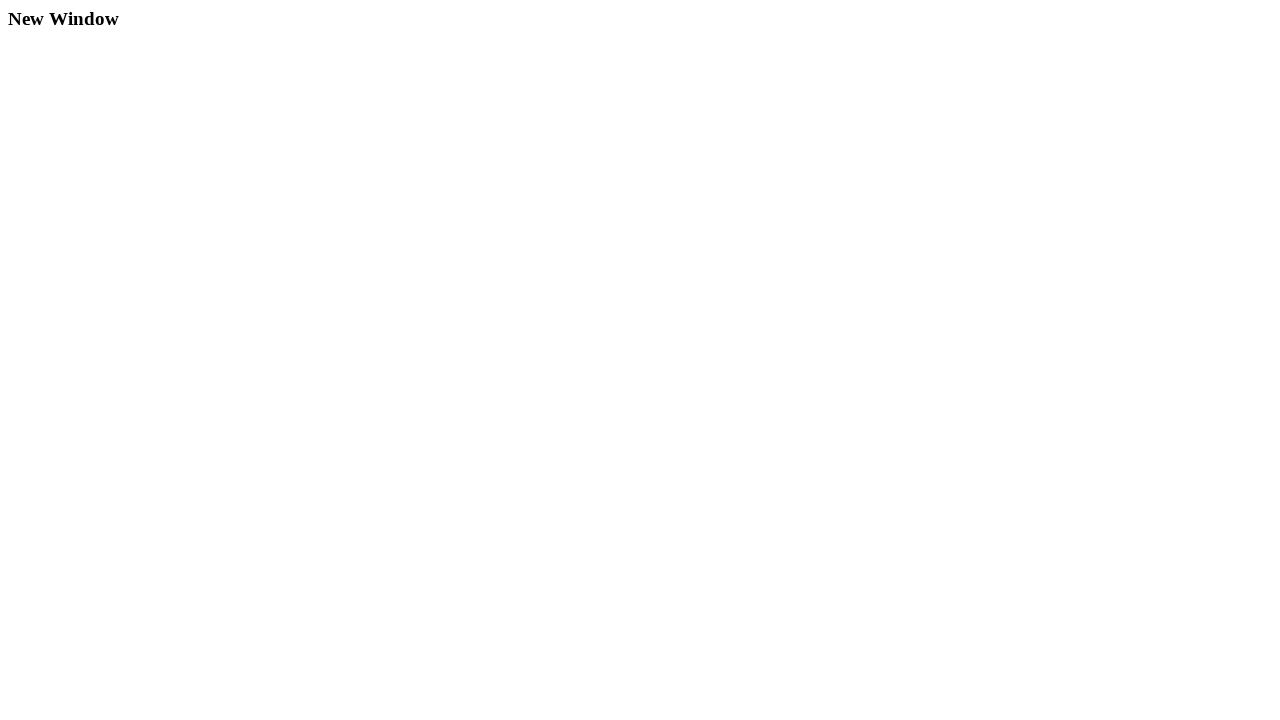

Verified 'New Window' text is present in new page content
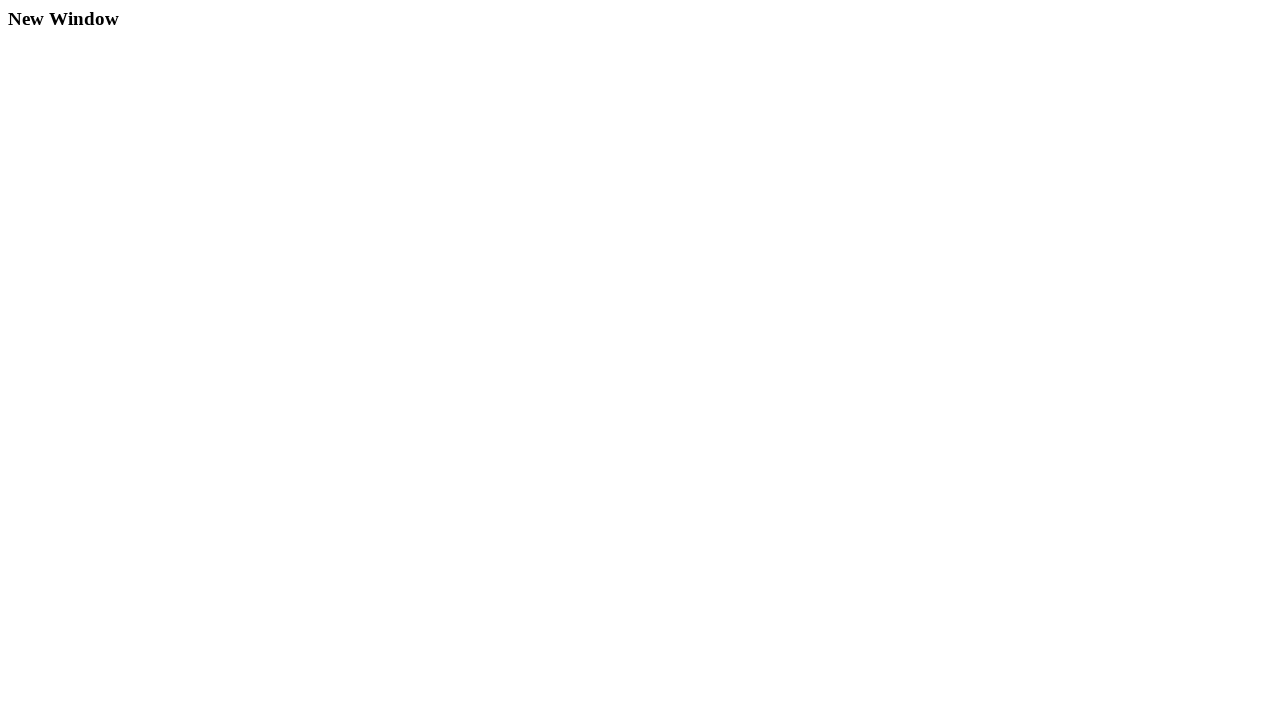

Verified original window title still contains 'The Internet'
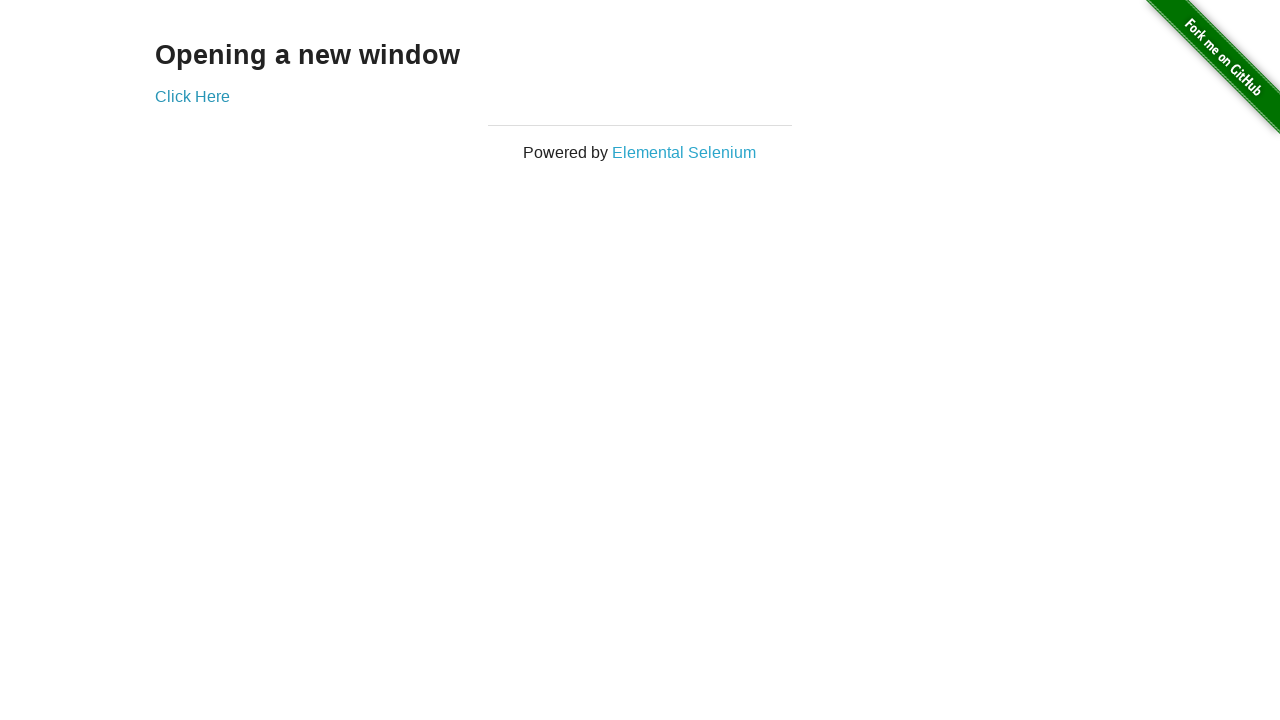

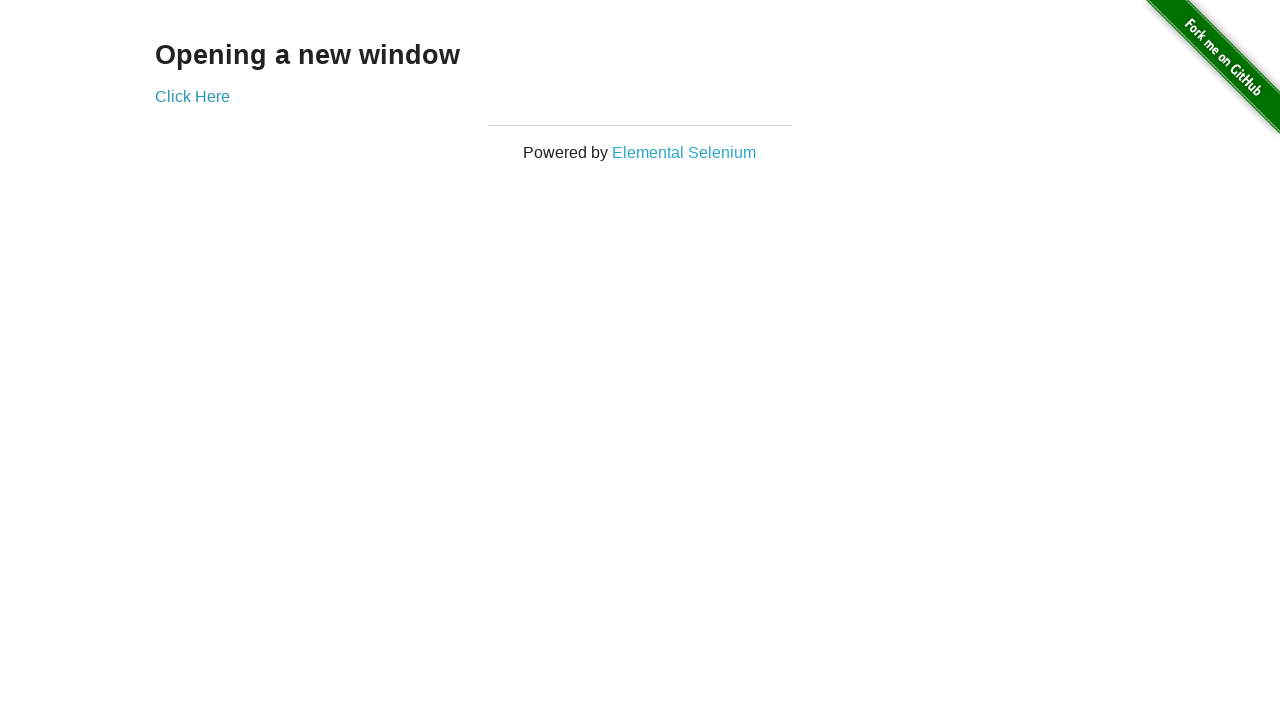